Tests the search functionality on a vegetable shopping site by clicking on Top Deals, switching to the new window, searching for "Rice", and verifying the filtered results

Starting URL: https://rahulshettyacademy.com/seleniumPractise/#/

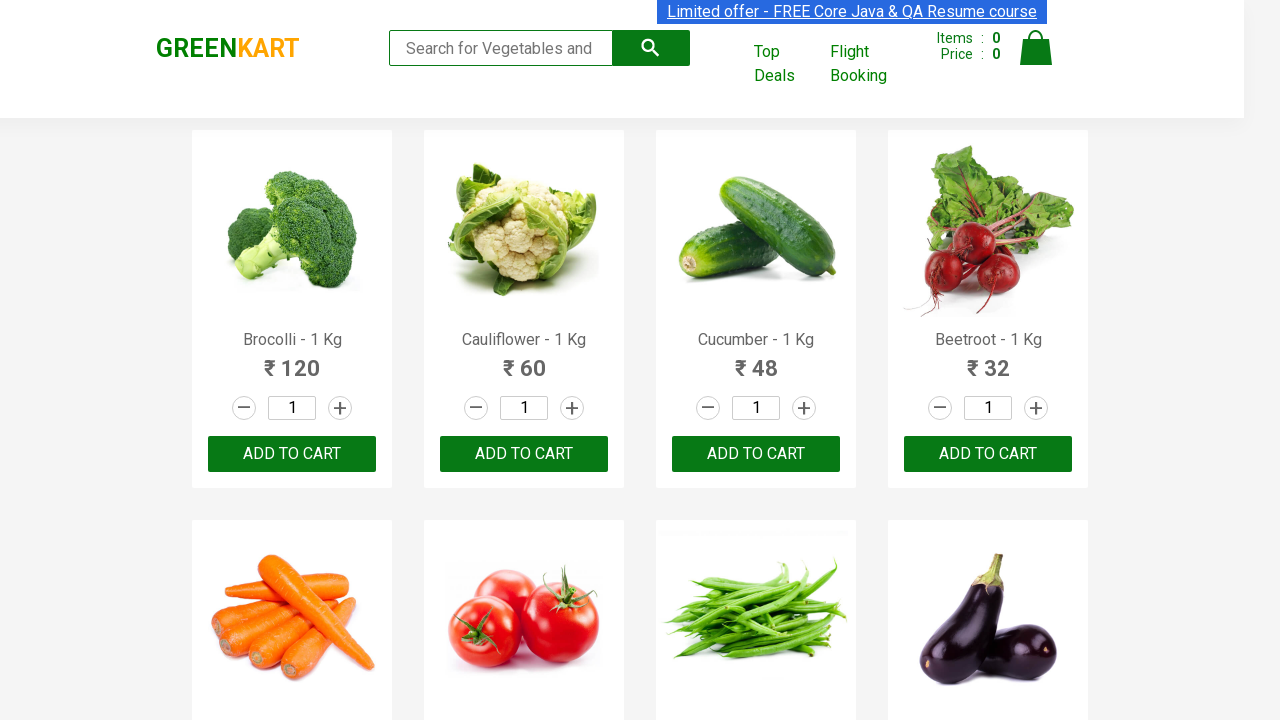

Clicked on Top Deals link to open new window at (787, 64) on xpath=//a[text()='Top Deals']
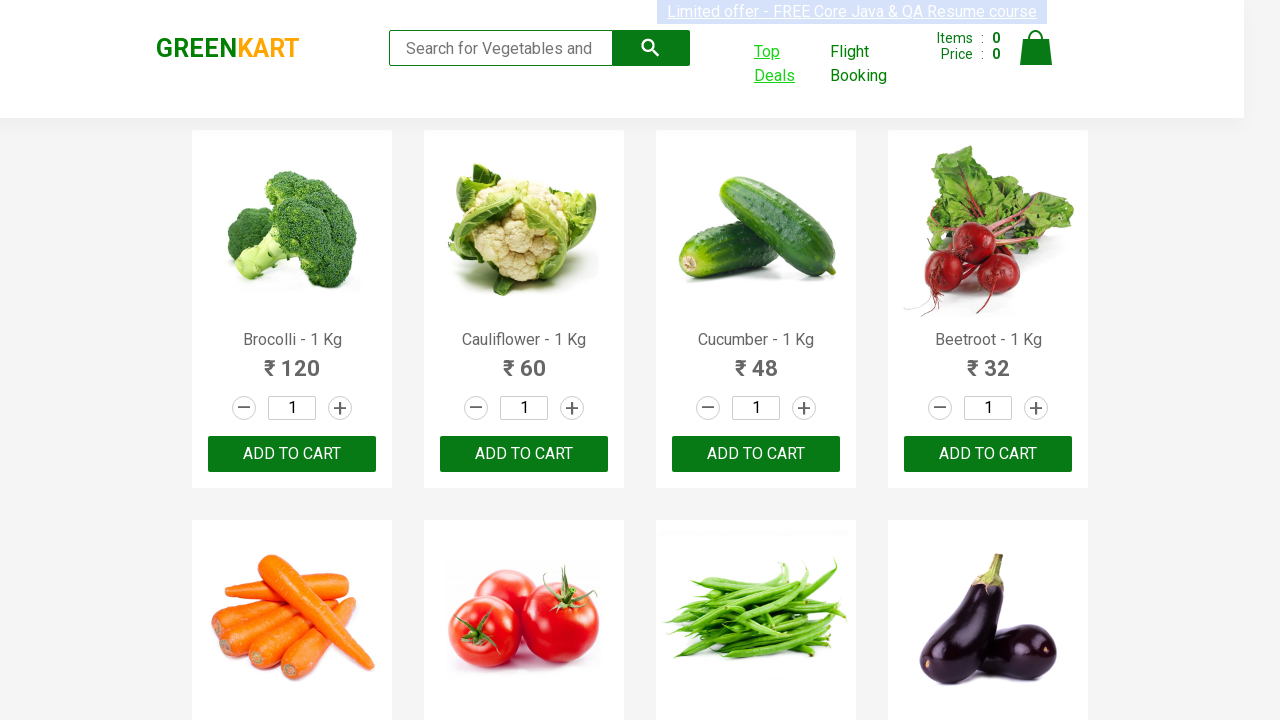

New window opened and switched to Top Deals page
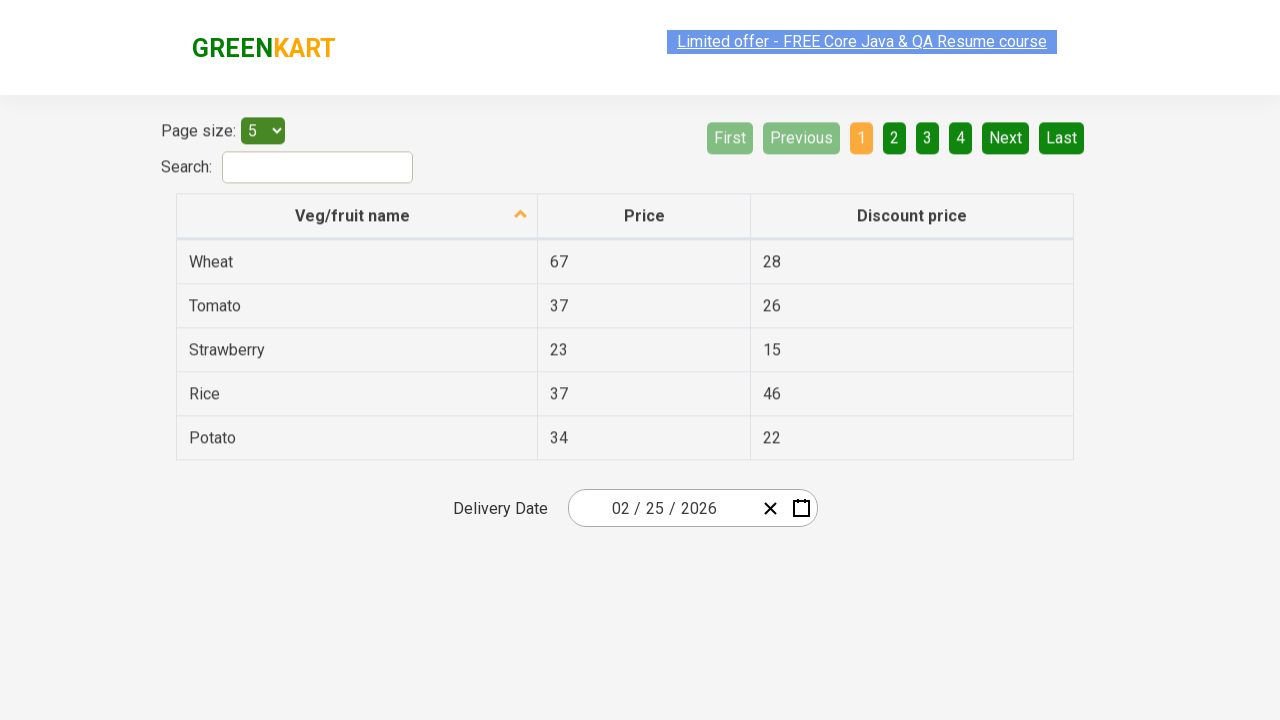

Filled search field with 'Rice' on Top Deals page on //input[@id='search-field']
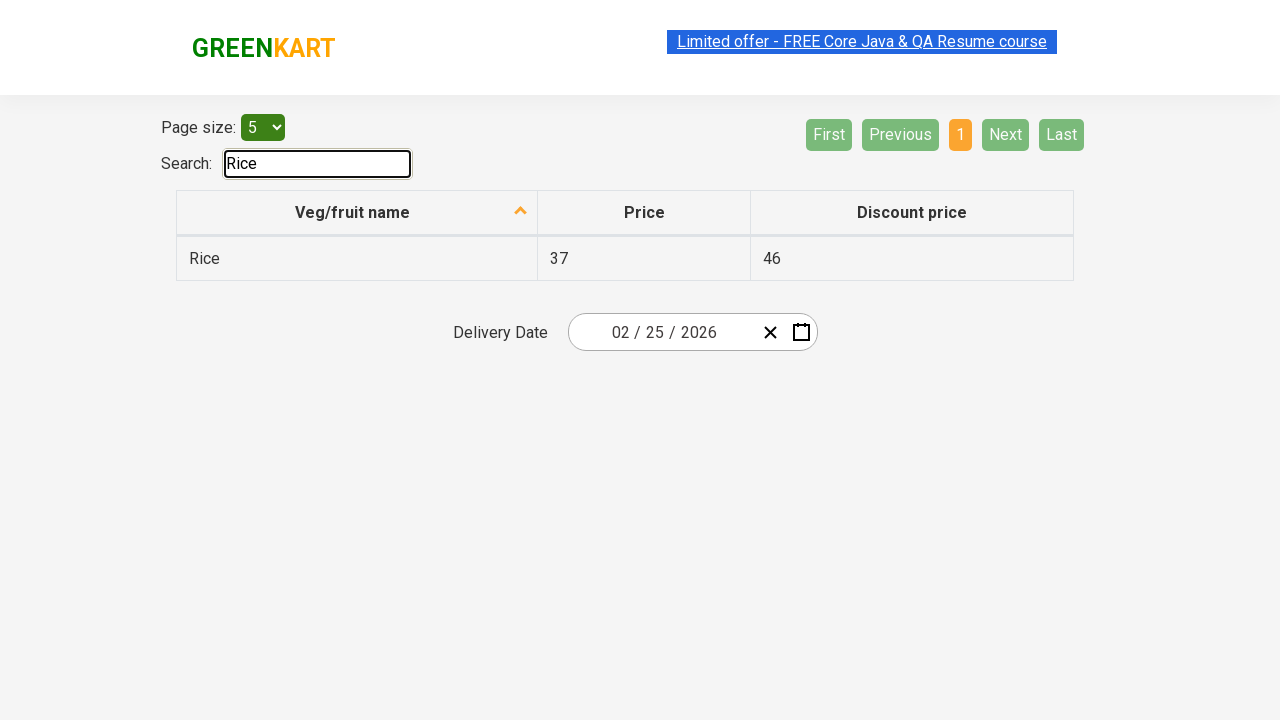

Filtered search results loaded for 'Rice'
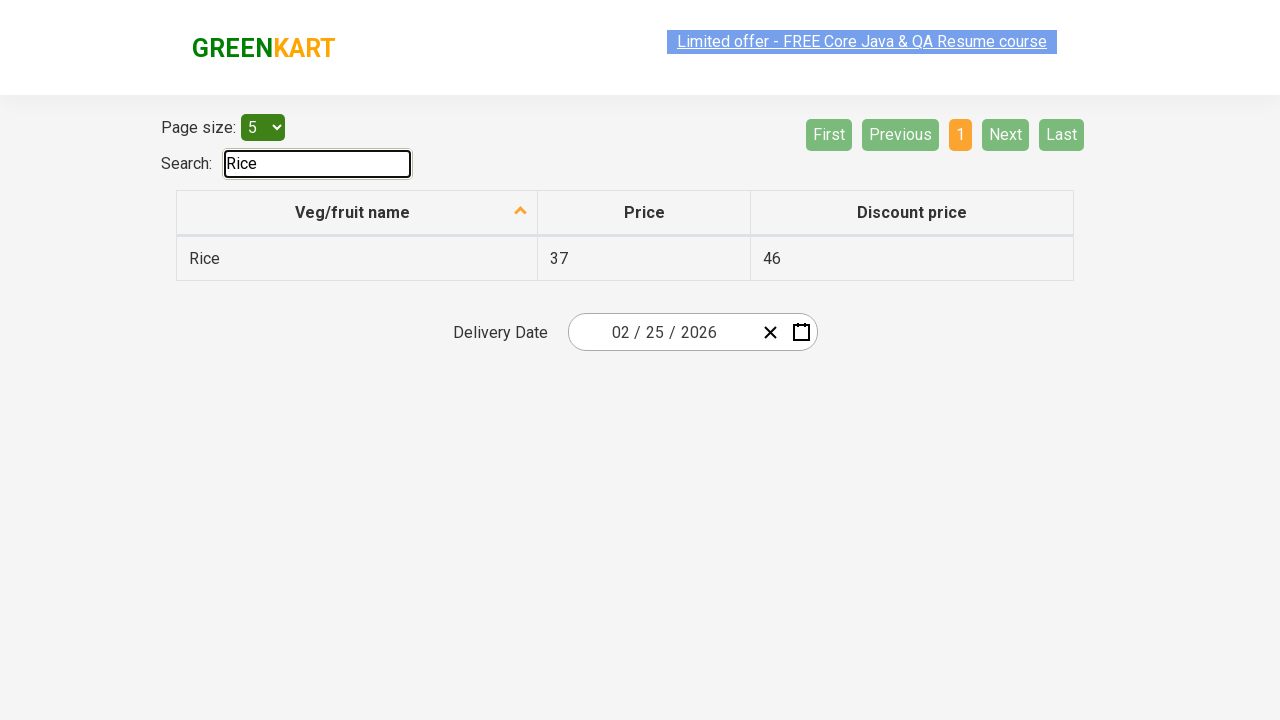

Verified item 'Rice' contains 'Rice'
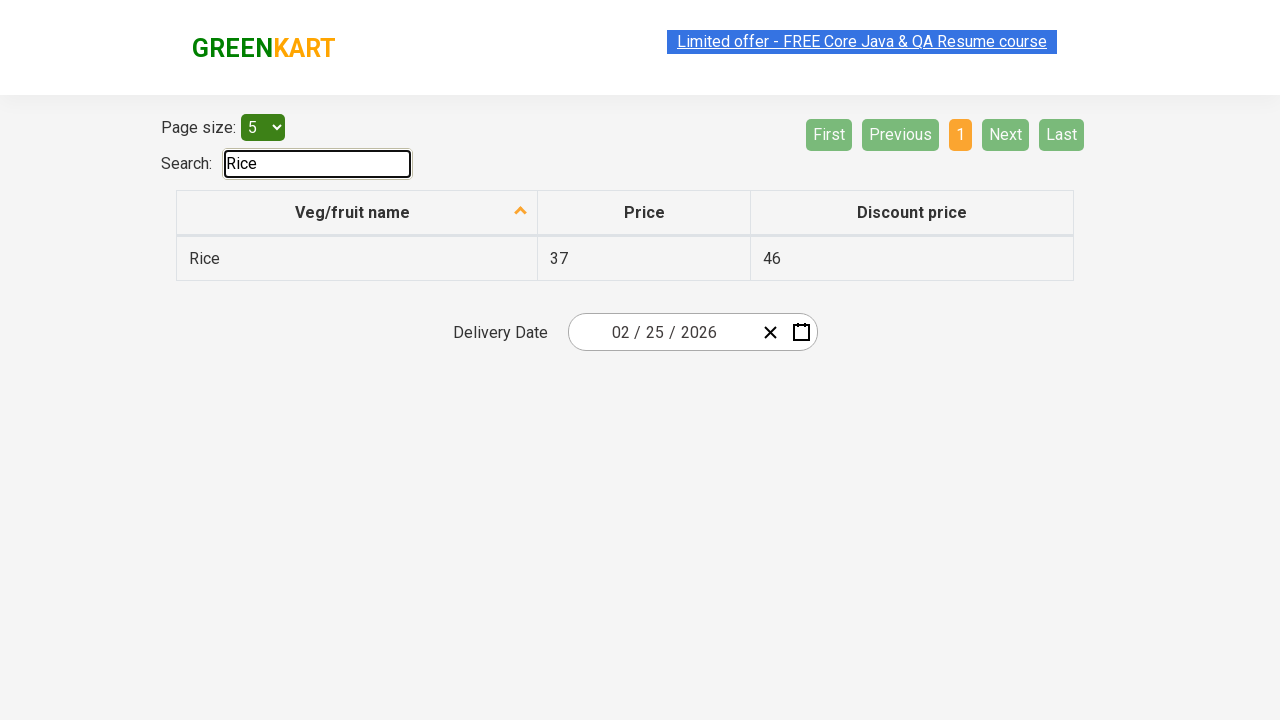

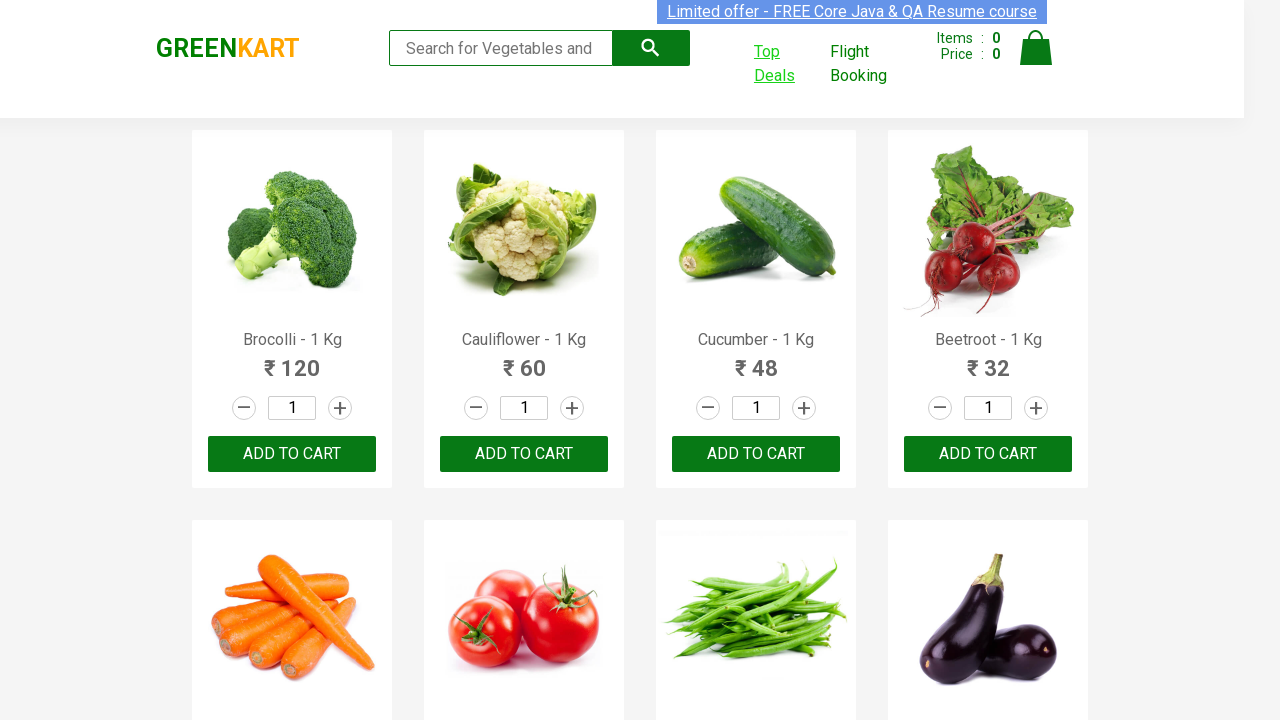